Tests JavaScript confirm alert handling by clicking a button to trigger a confirm dialog, then accepting the alert by clicking OK.

Starting URL: https://v1.training-support.net/selenium/javascript-alerts

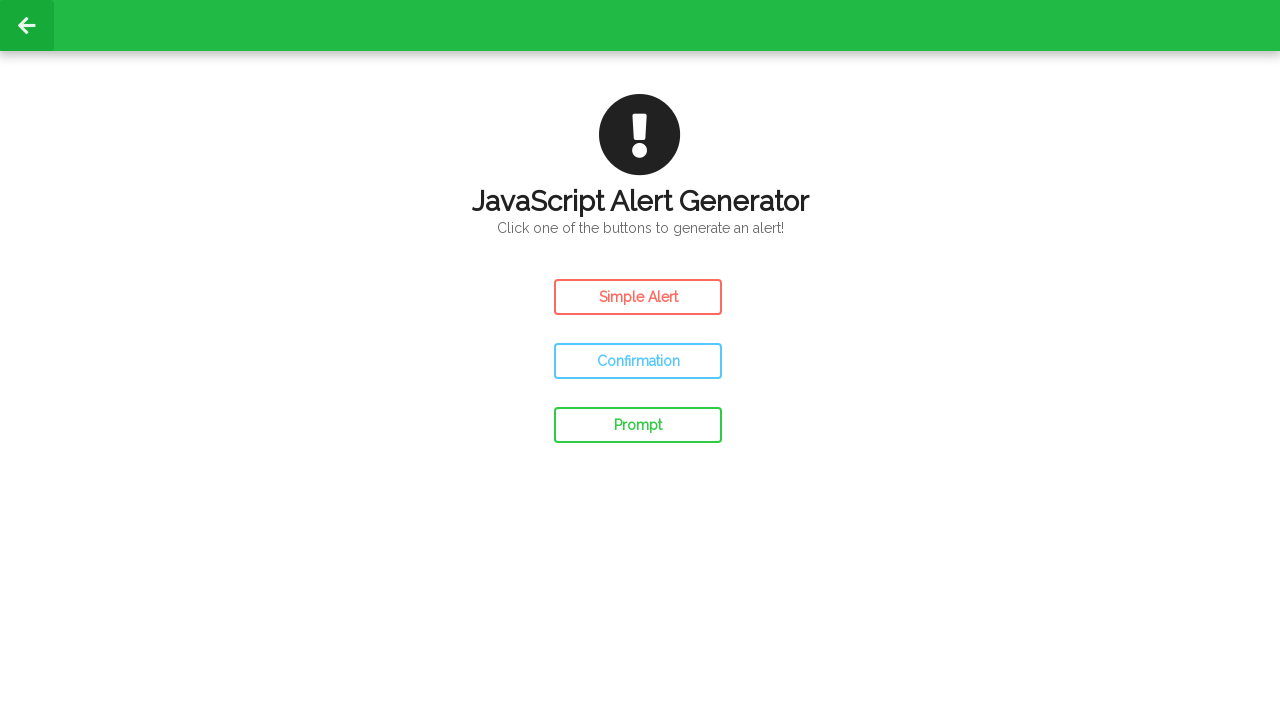

Set up dialog handler to accept confirm alerts
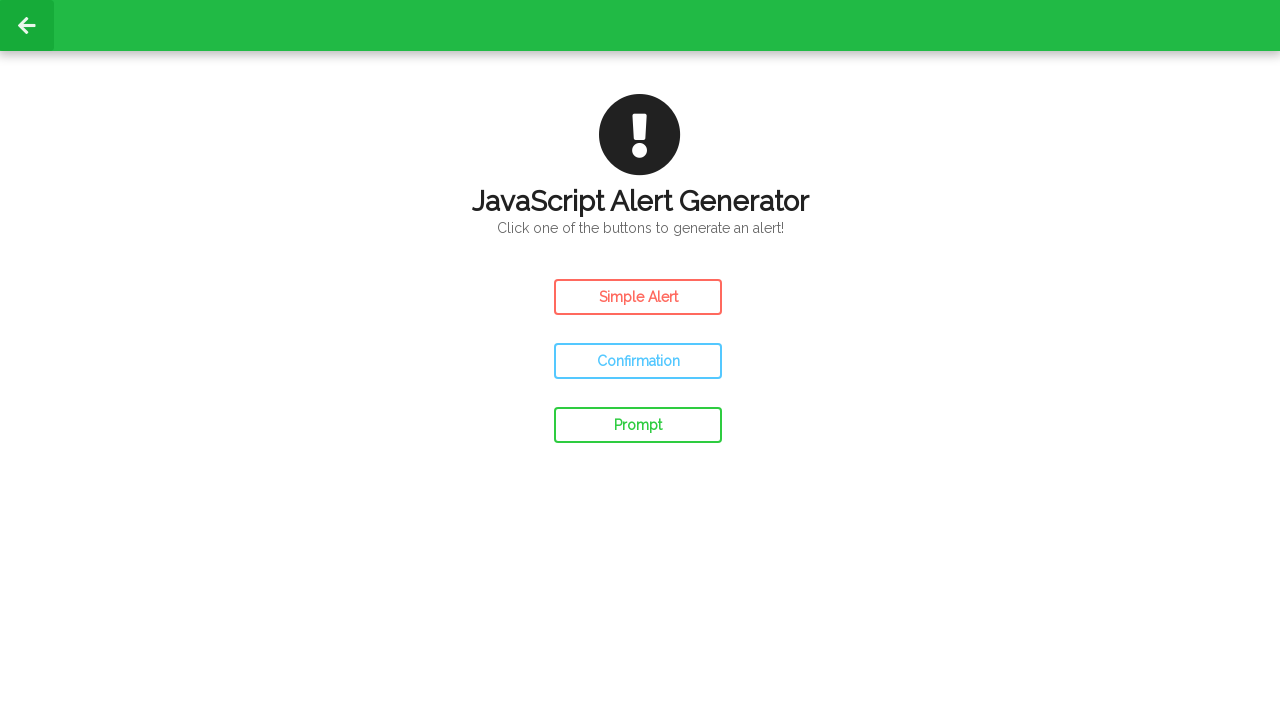

Clicked confirm button to trigger JavaScript confirm dialog at (638, 361) on #confirm
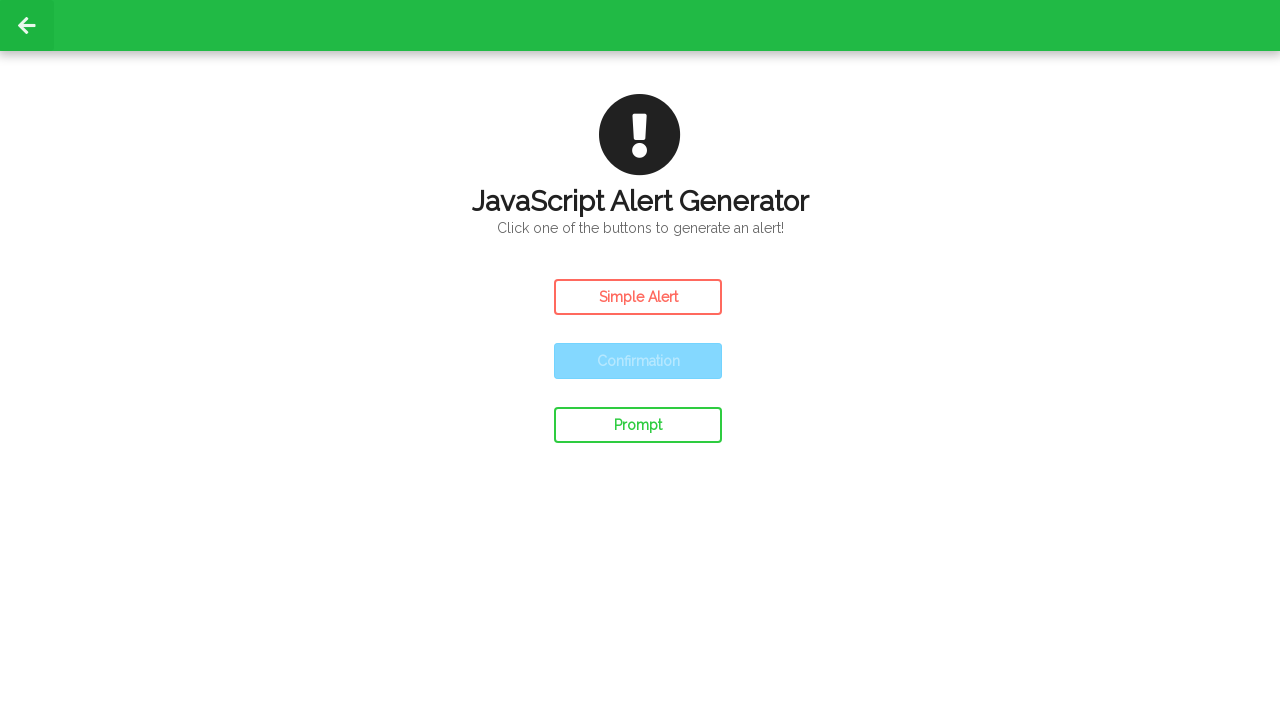

Waited for dialog to be handled
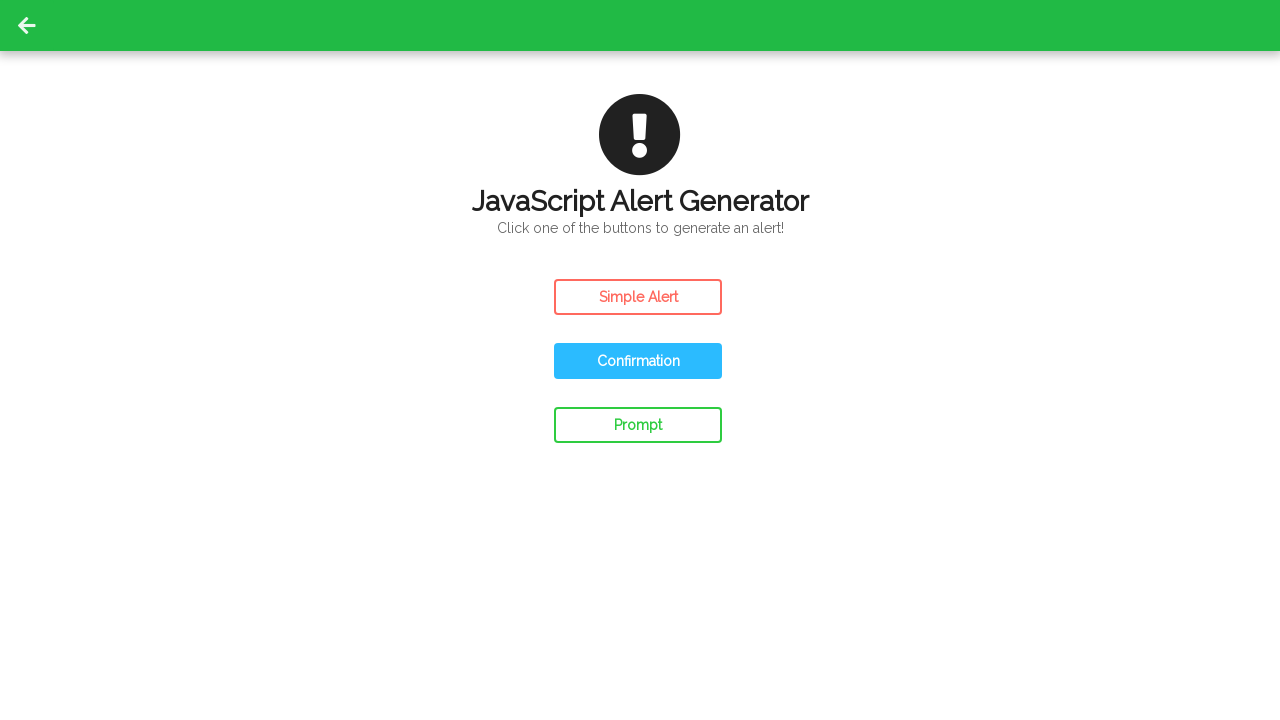

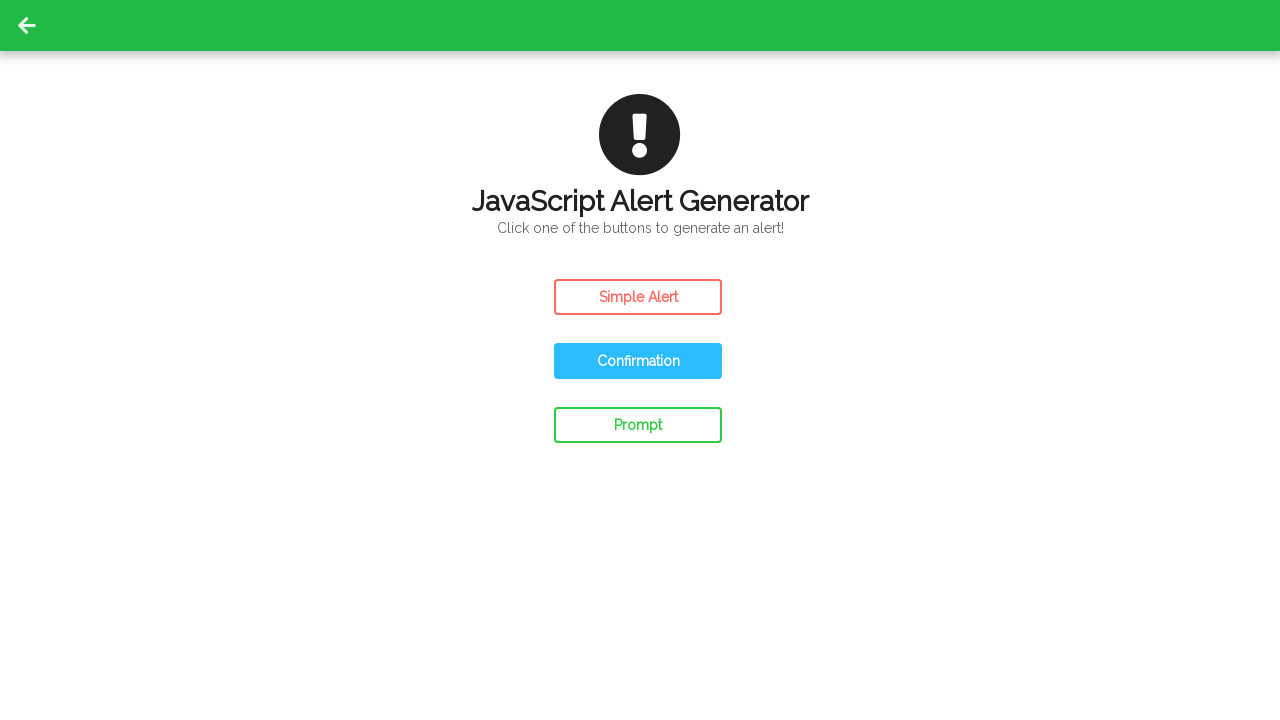